Tests custom dropdown selection functionality on DemoQA by clicking dropdown elements and selecting specific options from the dropdown lists

Starting URL: https://demoqa.com/select-menu

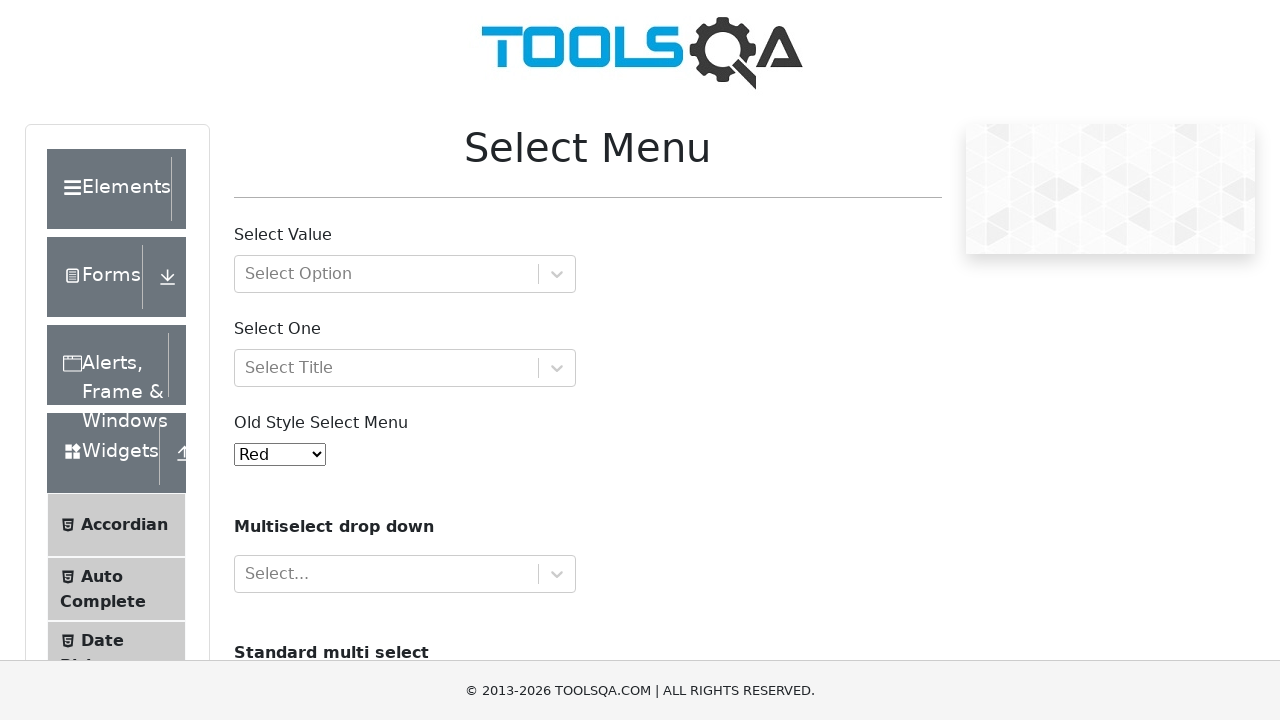

Clicked the withOptGroup custom dropdown to open it at (405, 274) on xpath=//div[@id='withOptGroup']
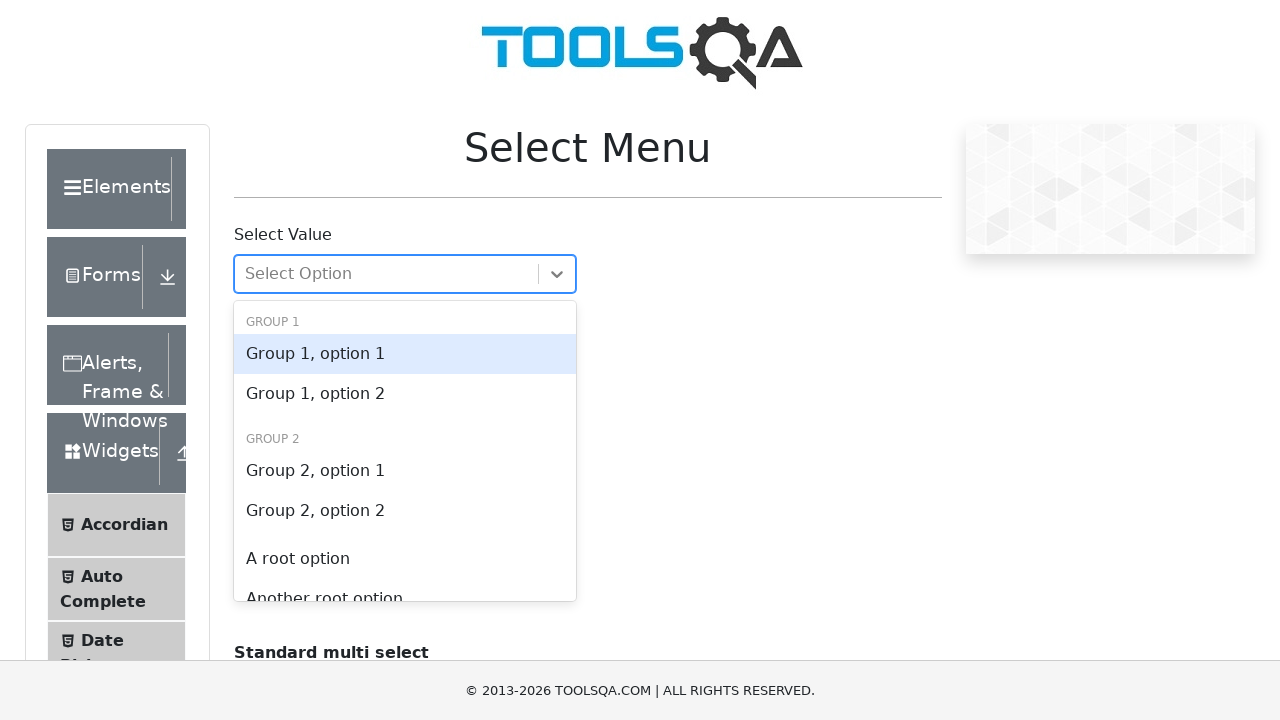

Waited for dropdown options to appear in selectMenuContainer
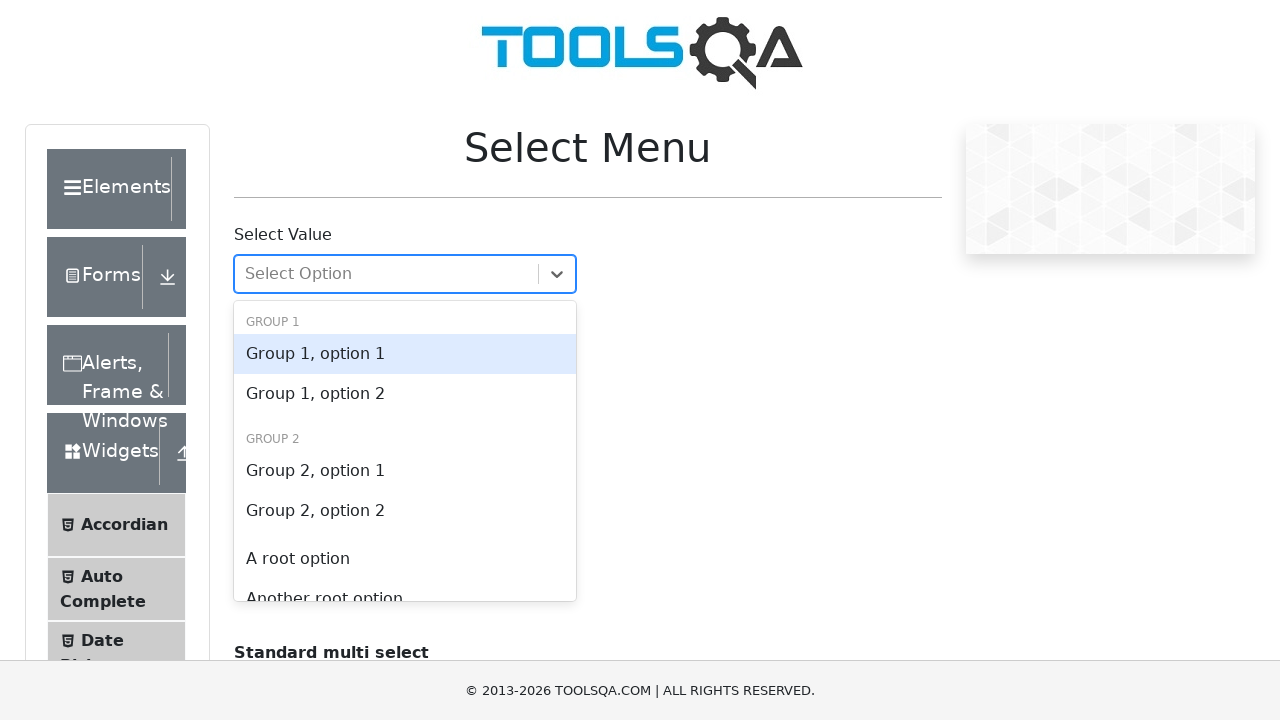

Selected 'A root option' from the first custom dropdown at (405, 559) on xpath=//div[@id='selectMenuContainer']//div[contains(@id,'react-select-2-option'
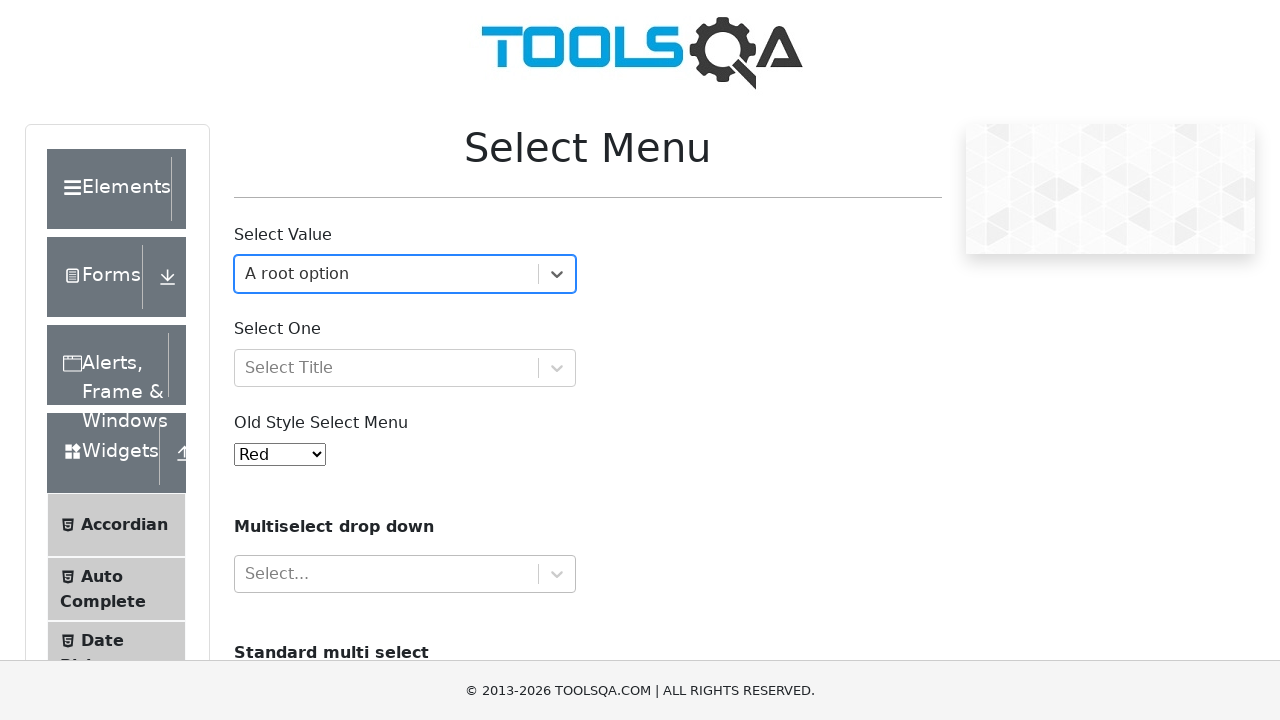

Clicked the selectOne custom dropdown to open it at (405, 368) on xpath=//div[@id='selectOne']
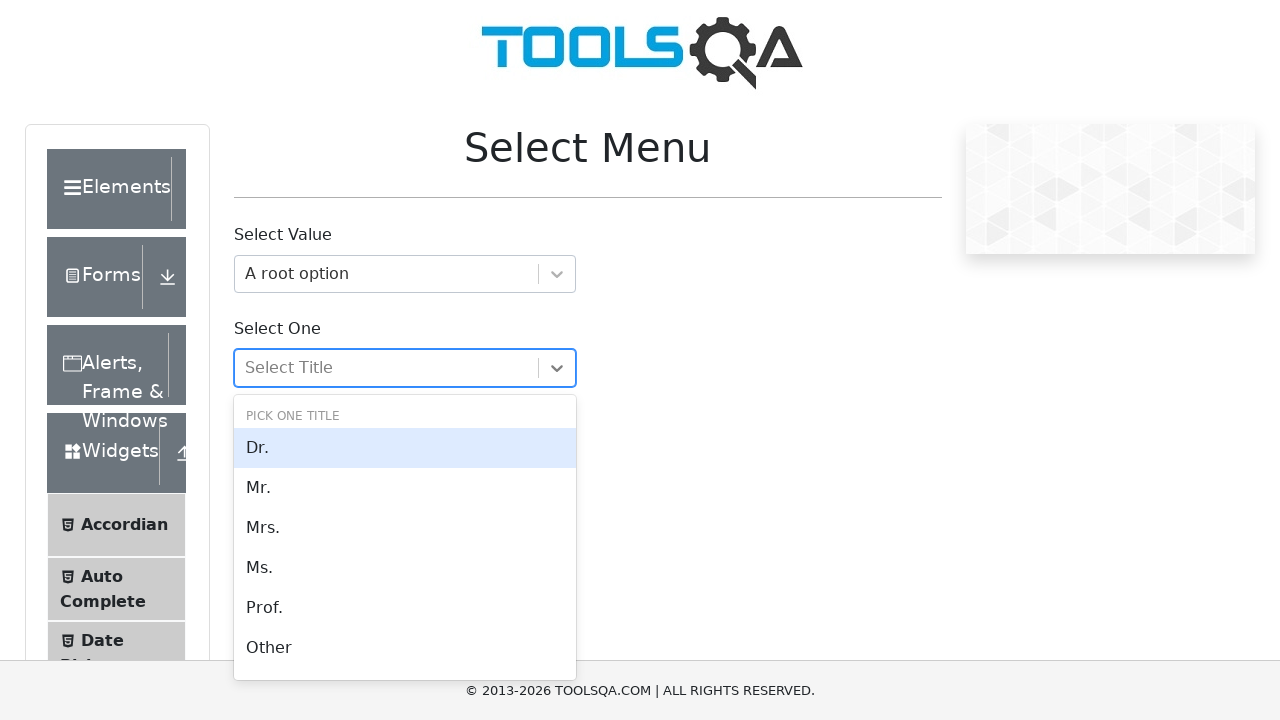

Waited for dropdown options to appear in selectOne dropdown
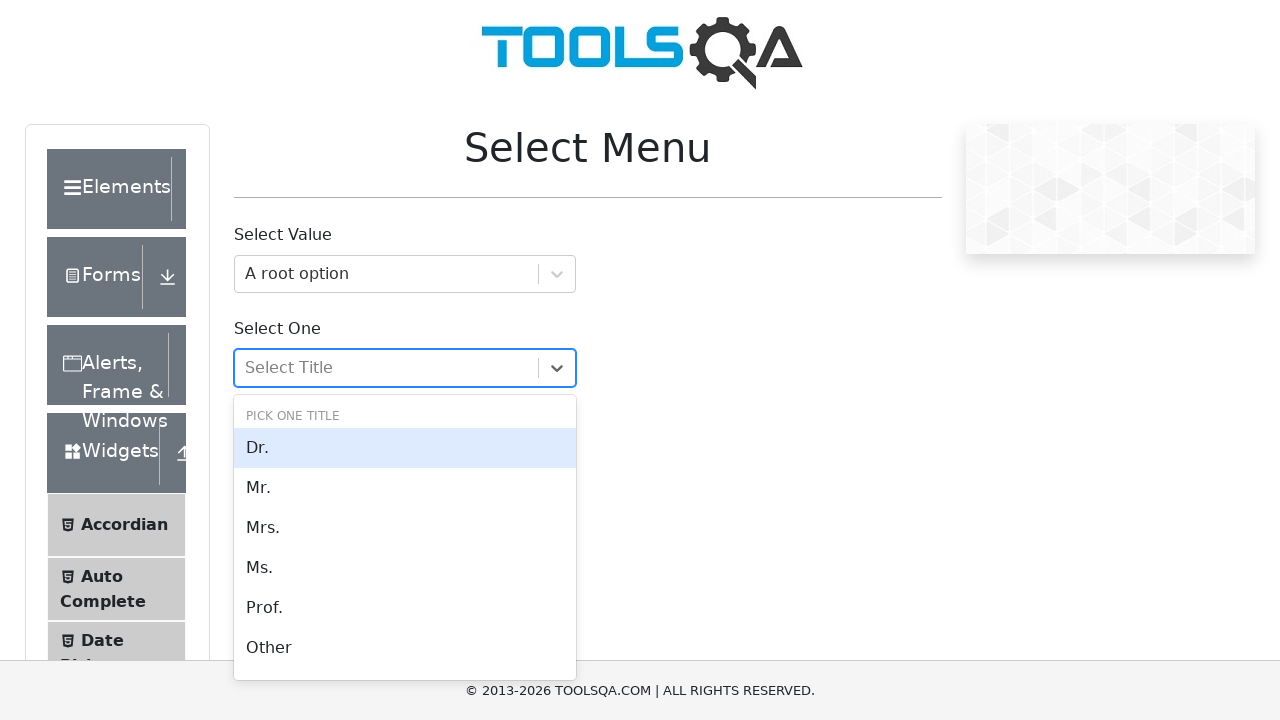

Selected 'Other' from the second custom dropdown at (405, 648) on xpath=//div[@id='selectOne']//div[contains(@id,'react-select-3-option') and cont
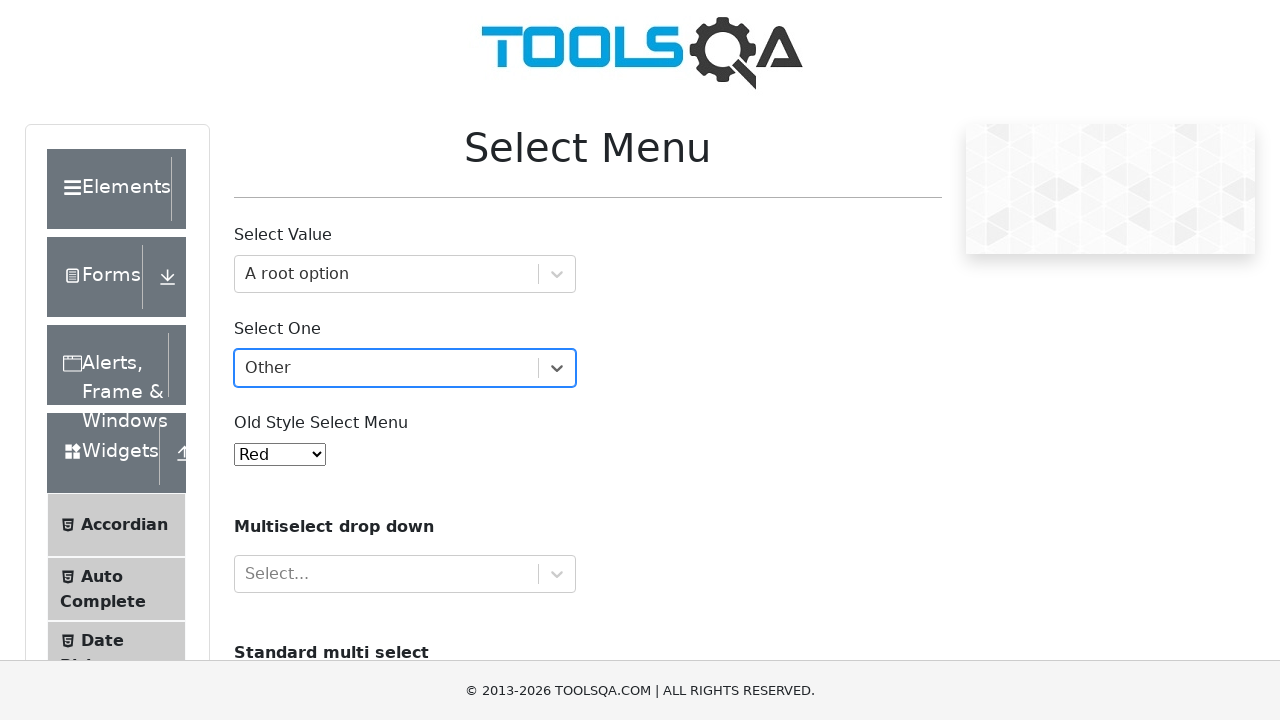

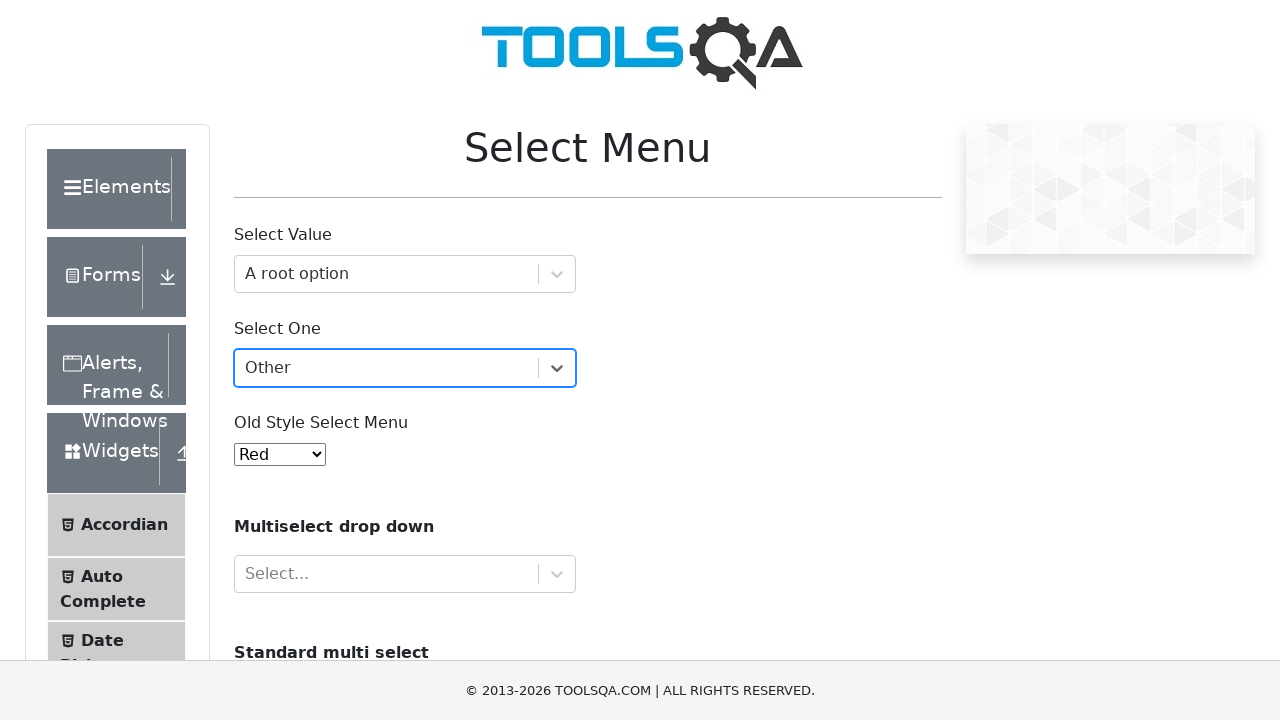